Tests form filling by first clicking a link with a mathematically calculated partial text, then filling out multiple input fields using different locator strategies (tag name, name, class, id), and finally submitting the form.

Starting URL: http://suninjuly.github.io/find_link_text

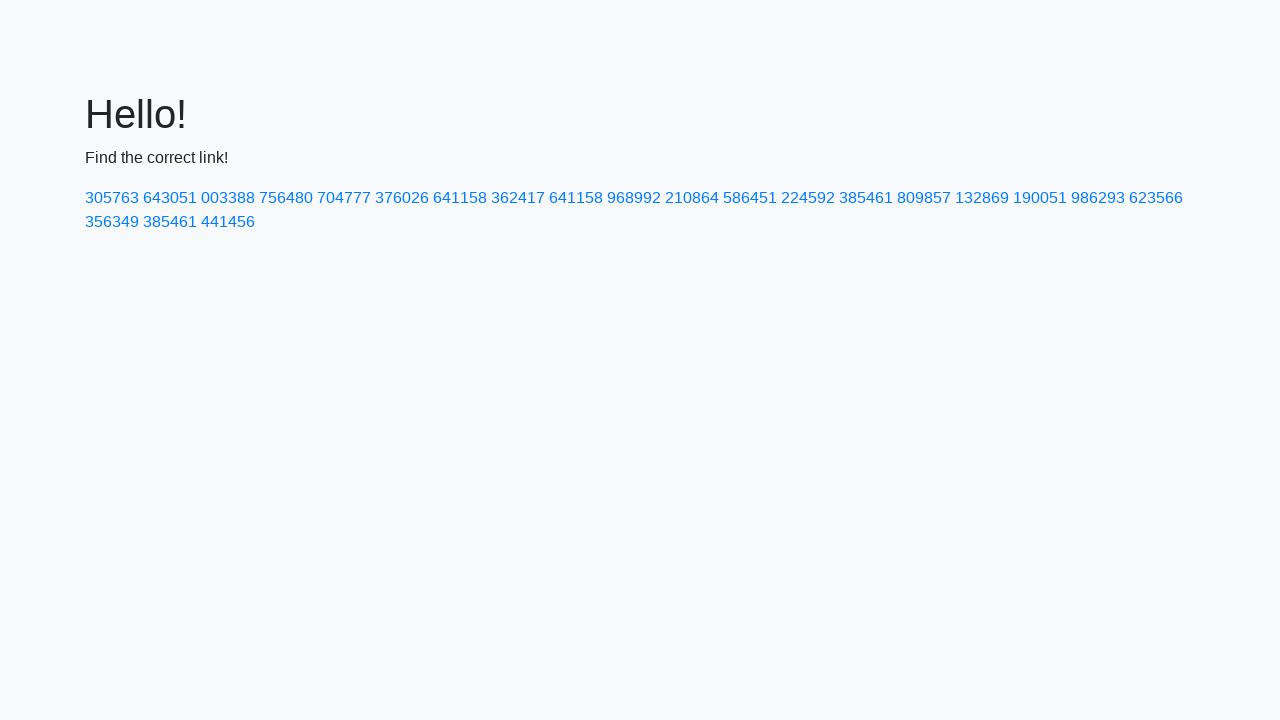

Calculated cryptographic link text value: 224592
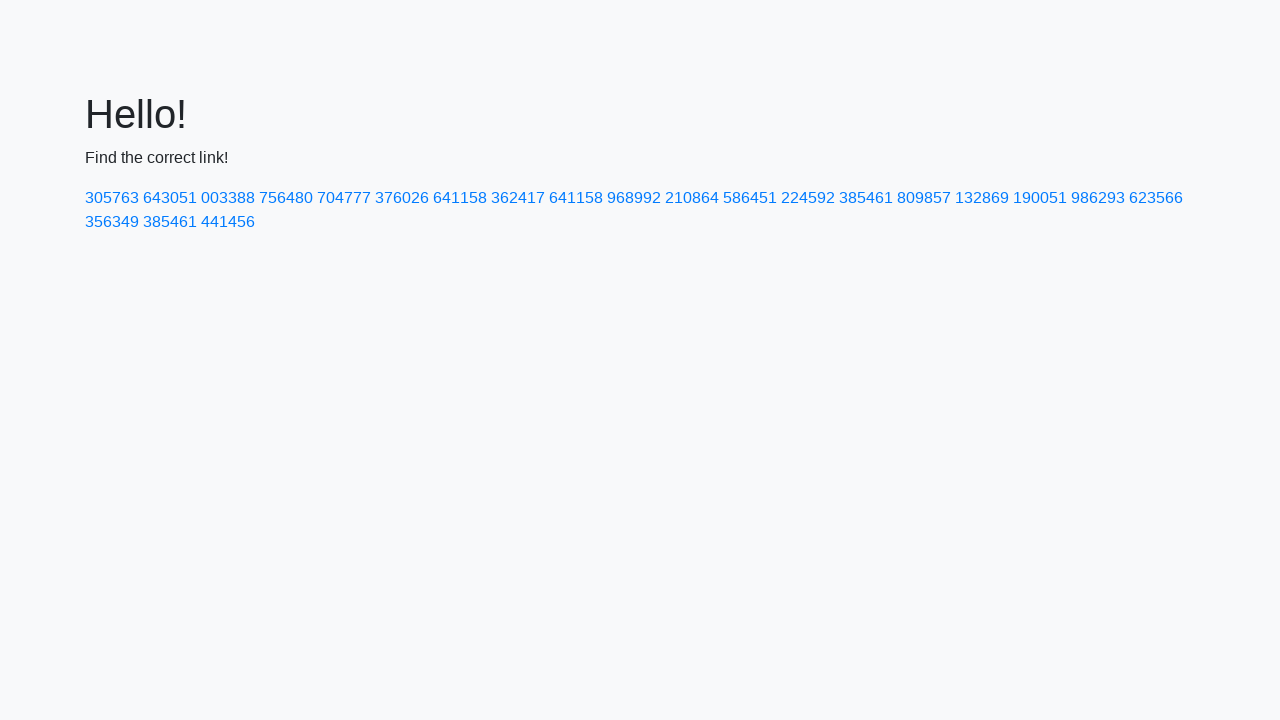

Clicked link with mathematically calculated text matching '224592' at (808, 198) on a:text-matches('224592')
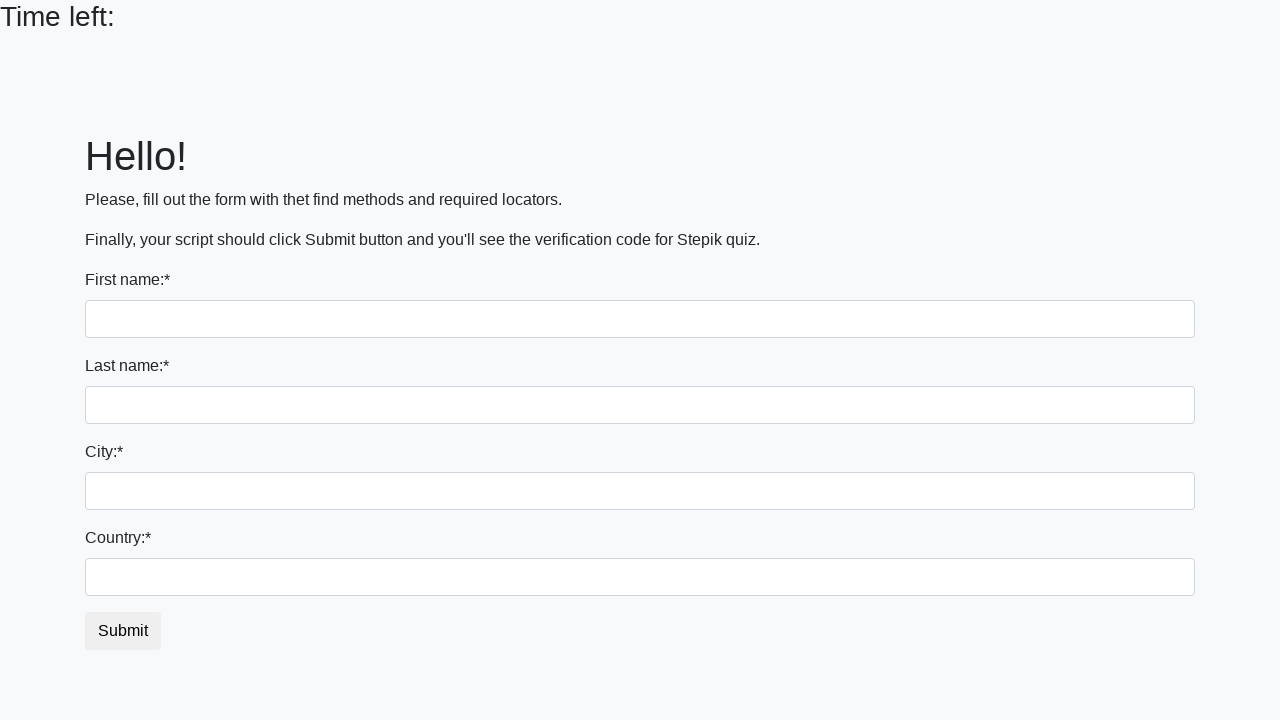

Filled first name field with 'Ivan' using tag name locator on input >> nth=0
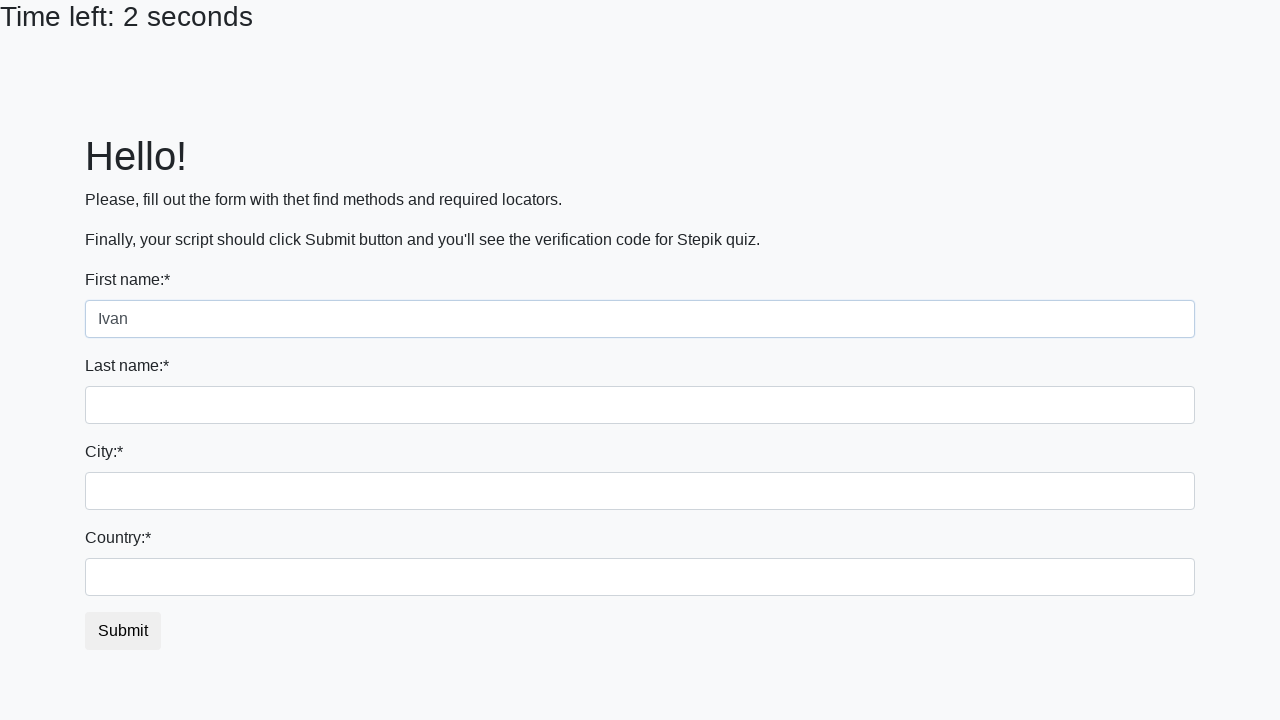

Filled last name field with 'Petrov' using name attribute locator on input[name='last_name']
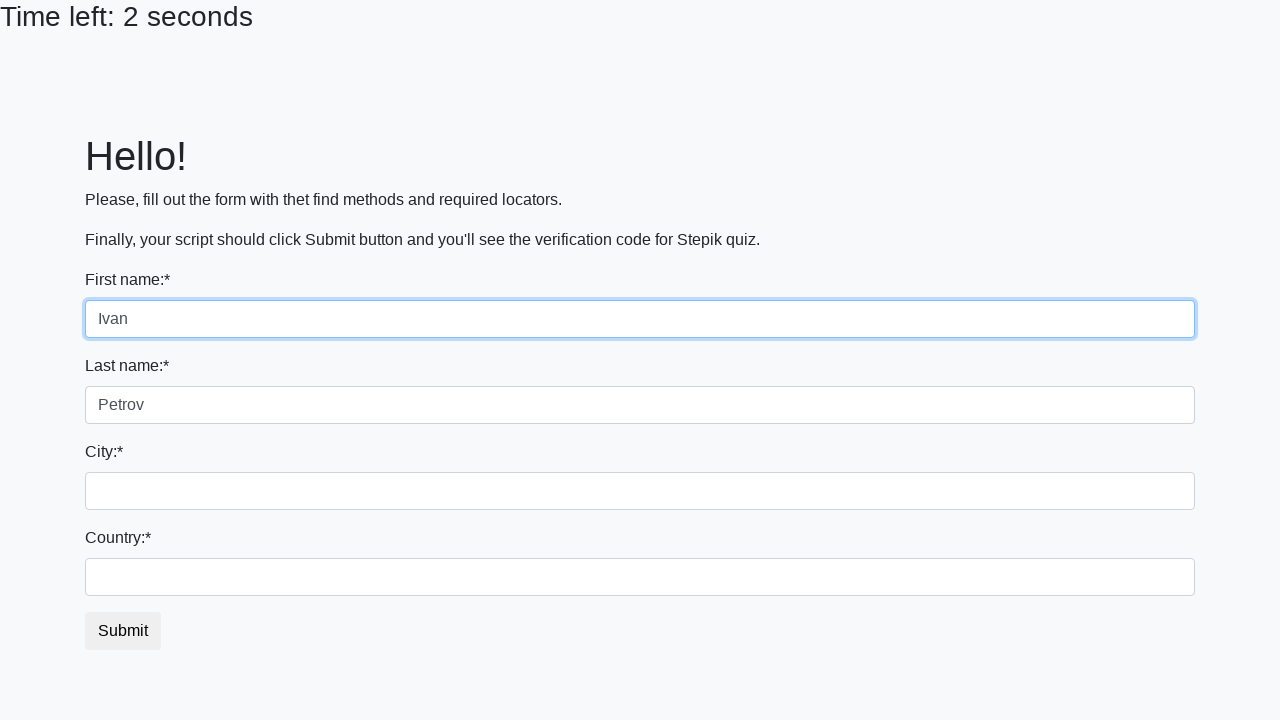

Filled city field with 'Madrid' using class name locator on .city
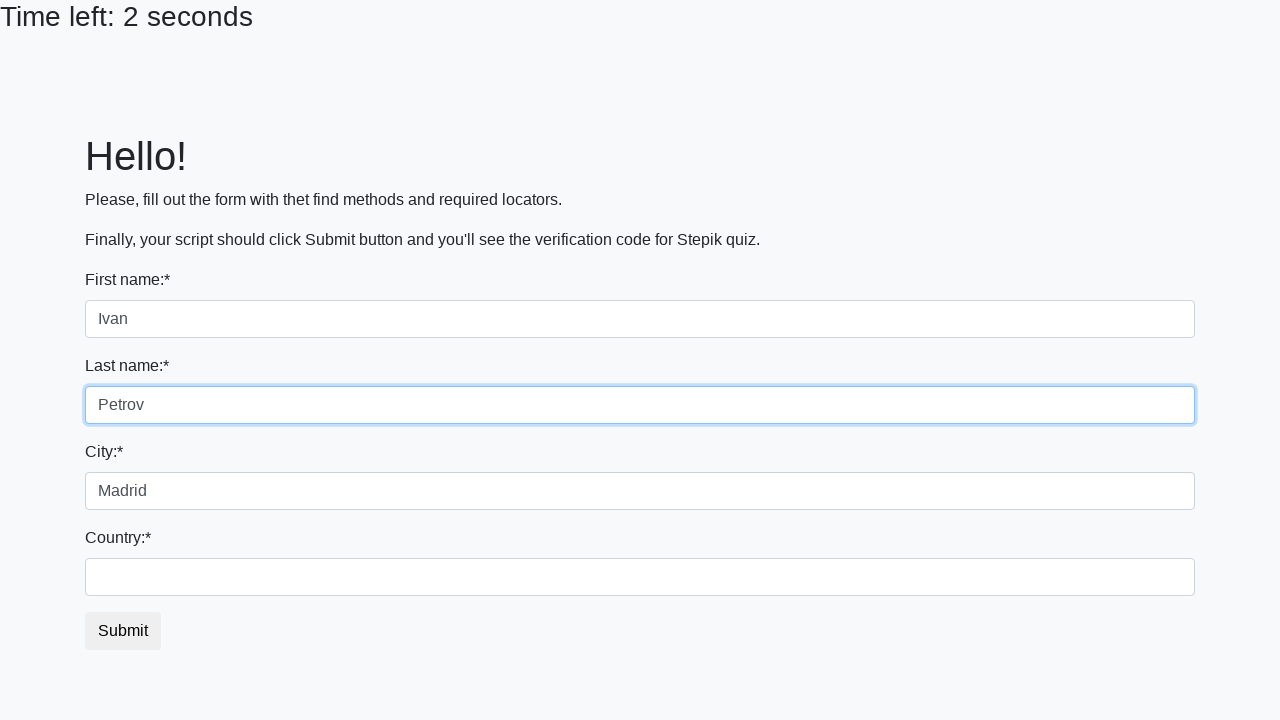

Filled country field with 'USA' using id locator on #country
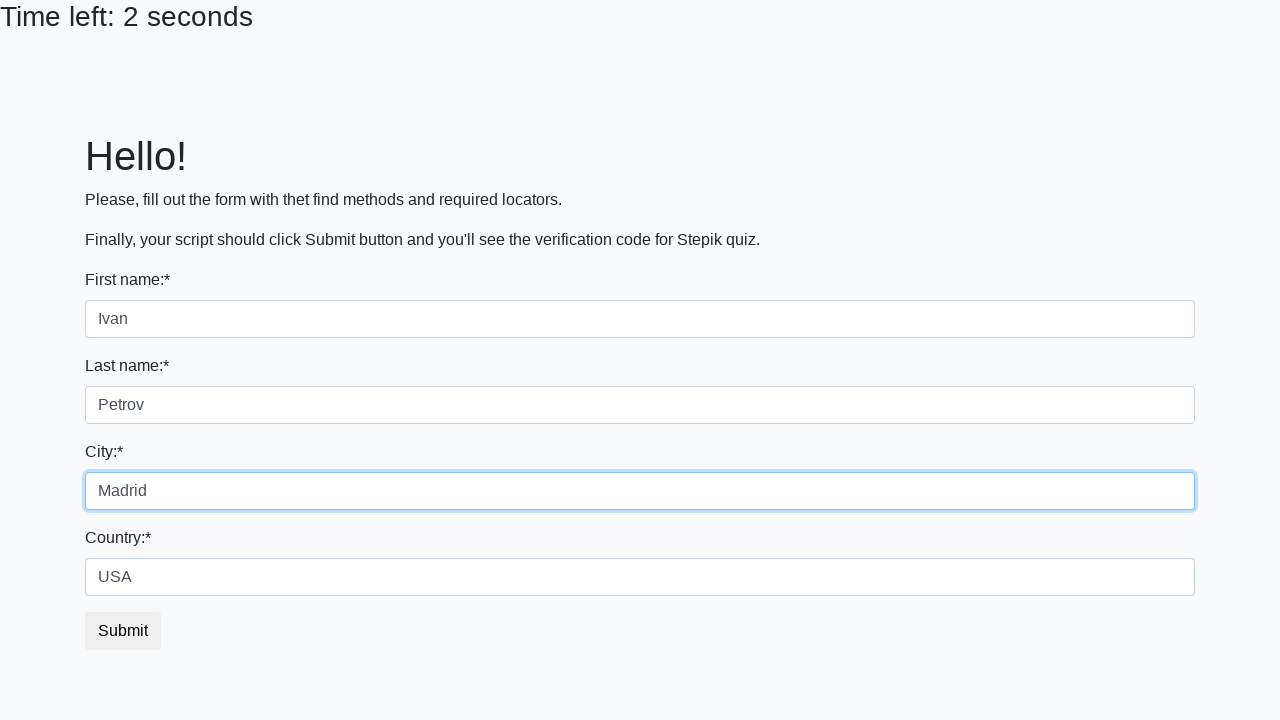

Clicked submit button to submit the form at (123, 631) on button.btn
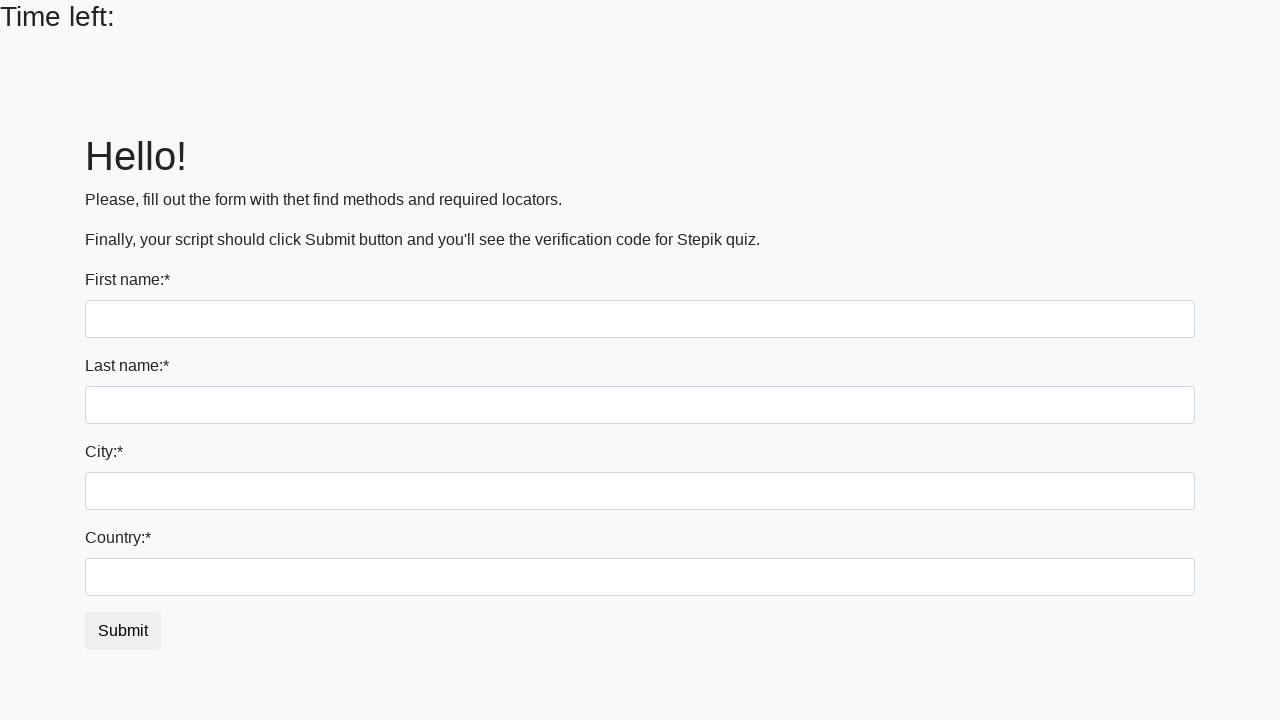

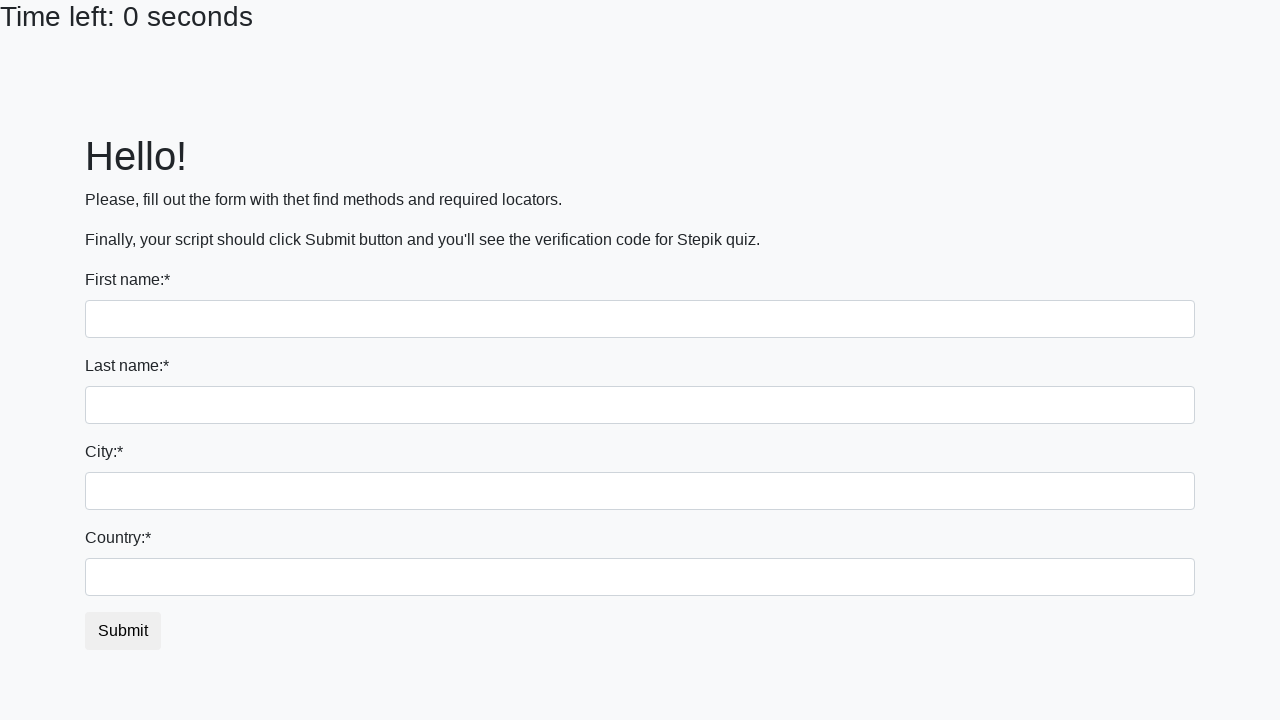